Tests a practice form by filling in name, email, phone, and address fields, then selecting a gender radio button

Starting URL: https://testautomationpractice.blogspot.com/

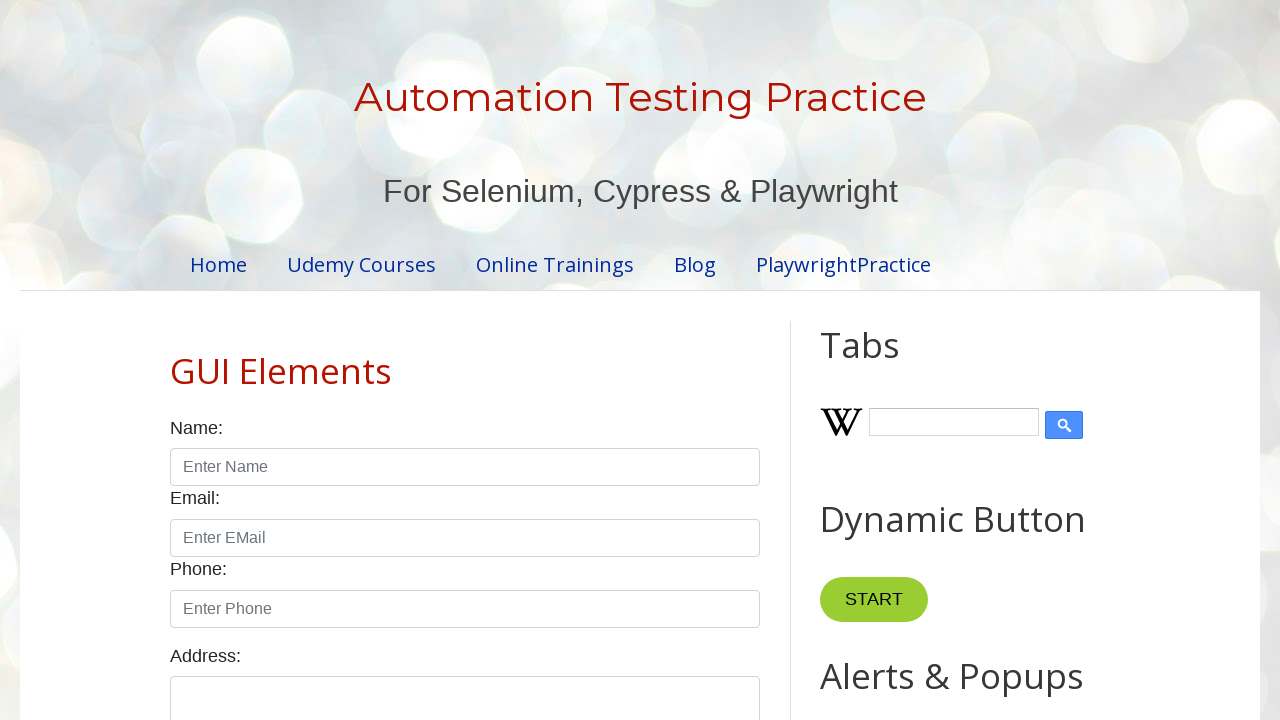

Filled name field with 'John Smith' on #name
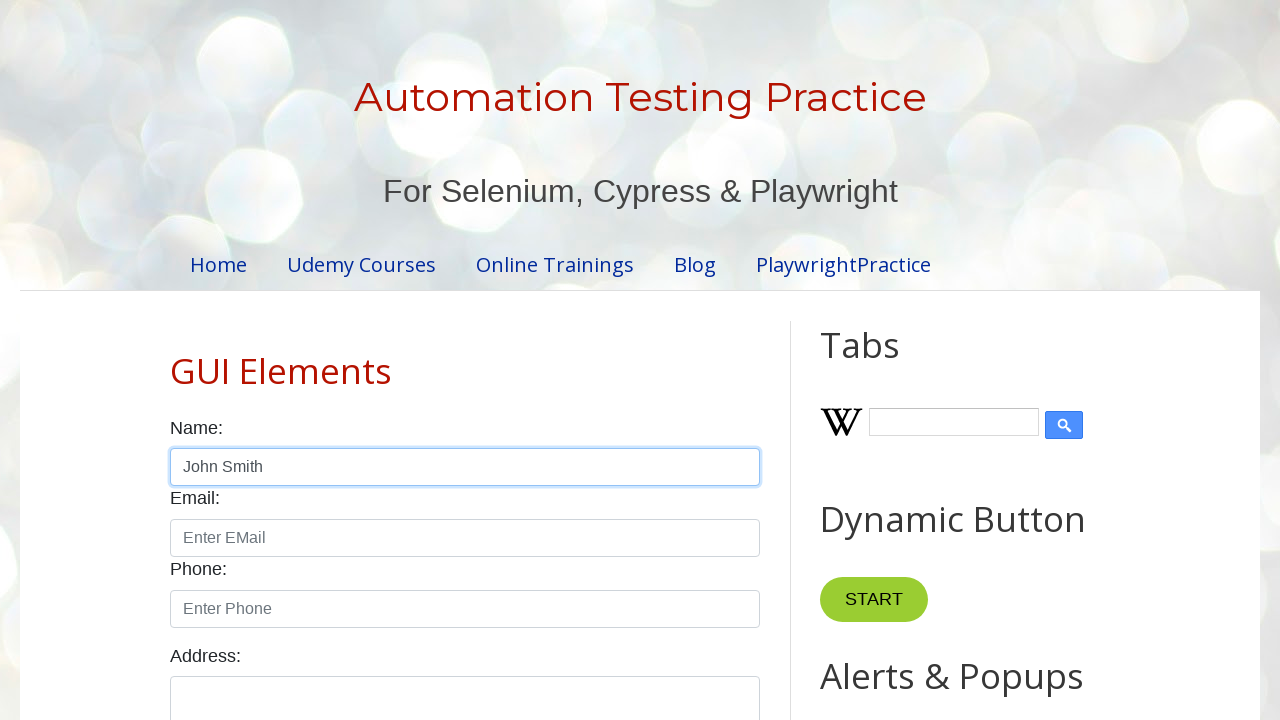

Filled email field with 'johnsmith@gmail.com' on #email
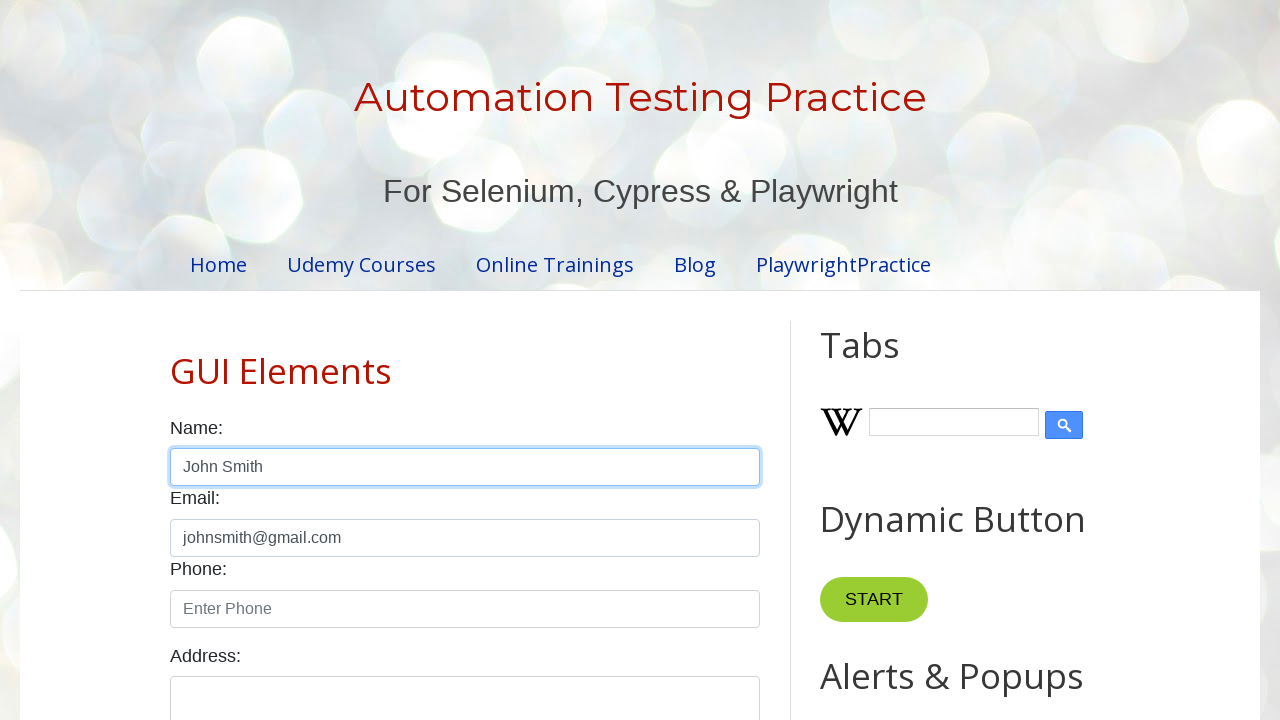

Filled phone field with '0231456789' on #phone
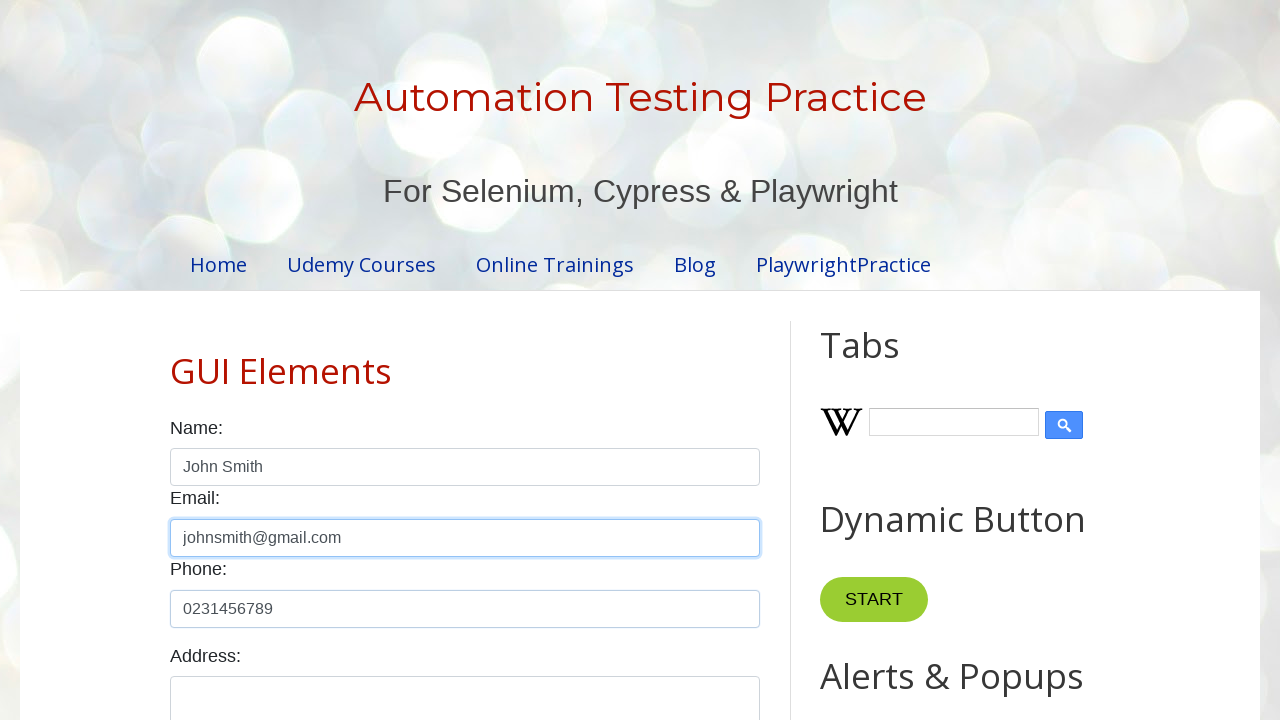

Filled address field with 'Mumbai' on #textarea
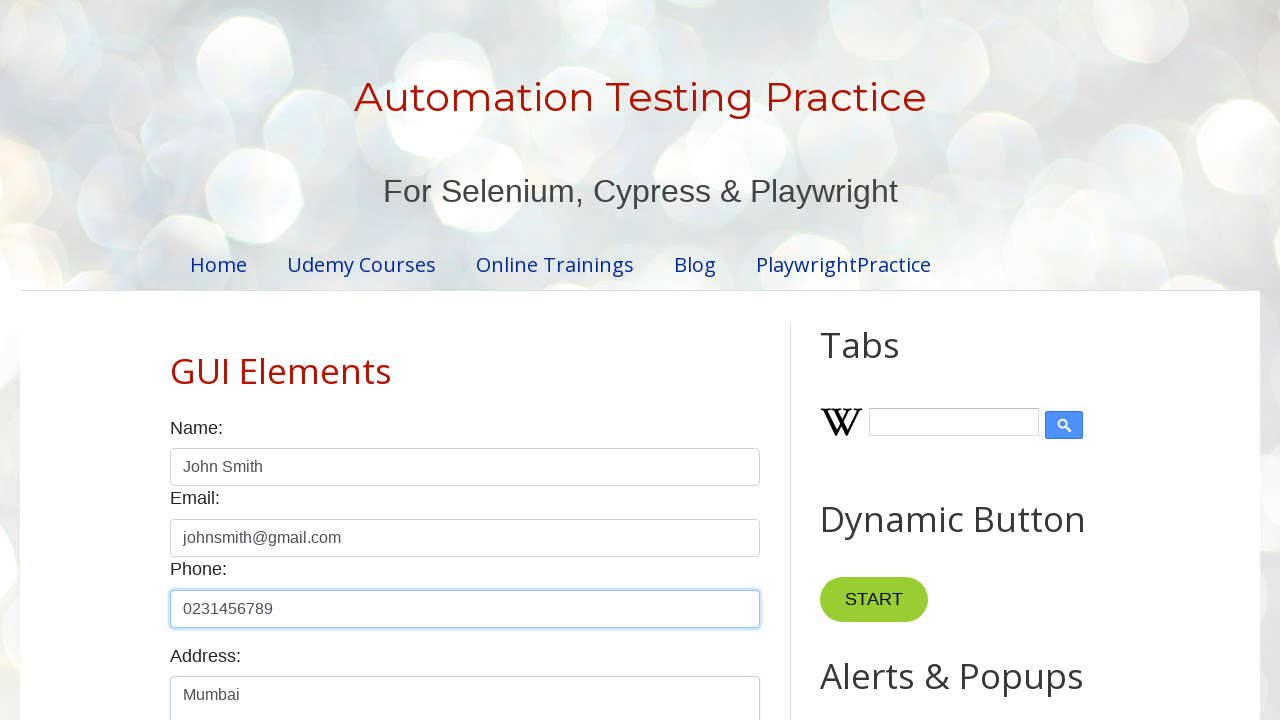

Selected female gender radio button at (250, 360) on #female
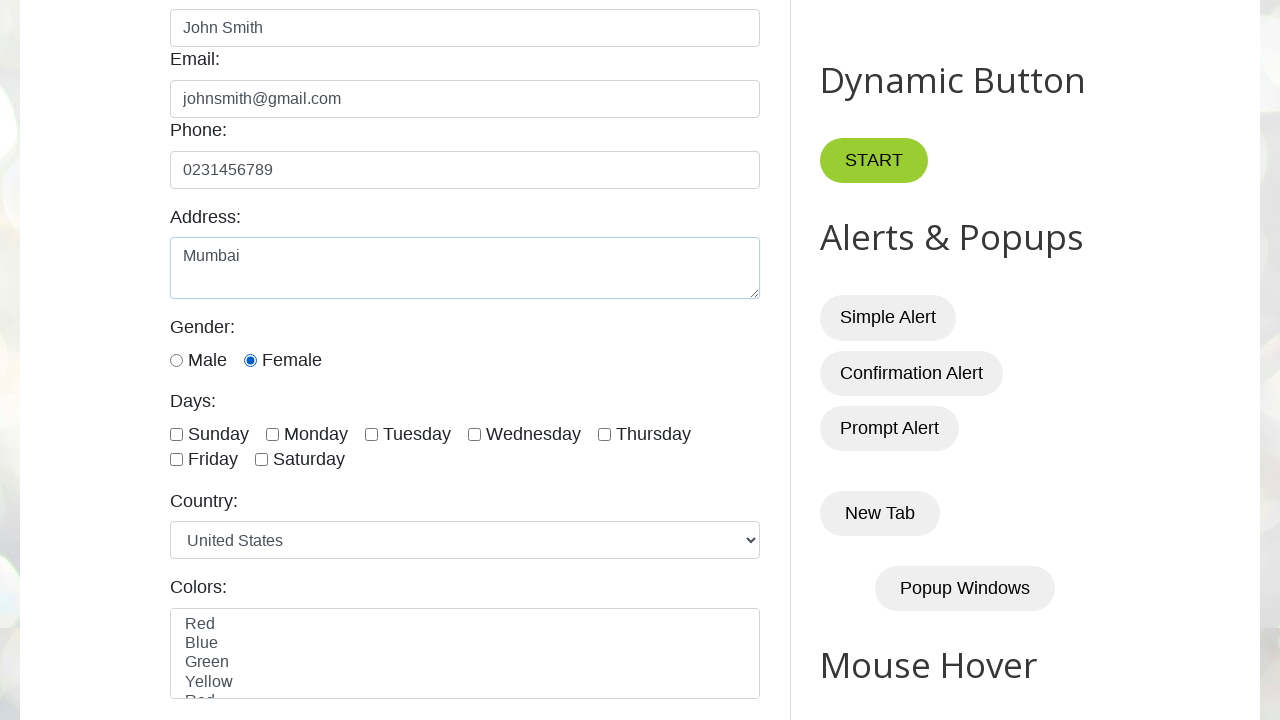

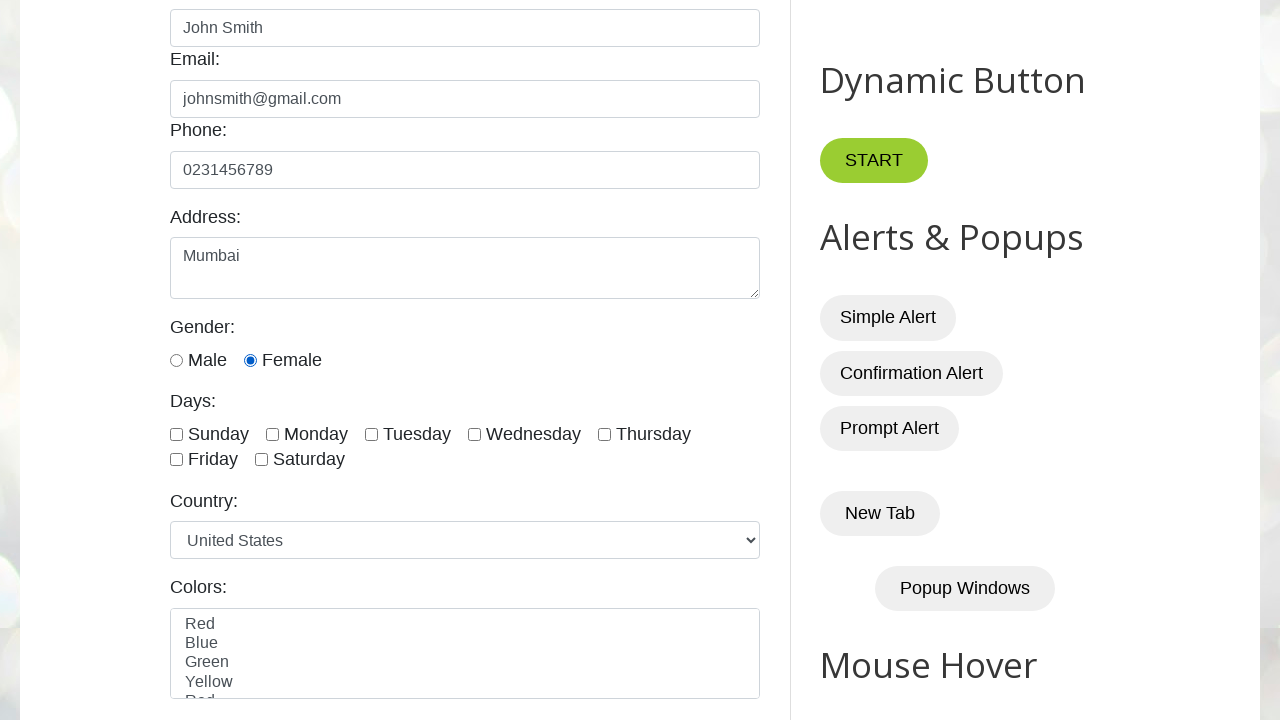